Fills out a practice form including personal information, experience level, skills, and submits the form

Starting URL: https://www.techlistic.com/p/selenium-practice-form.html

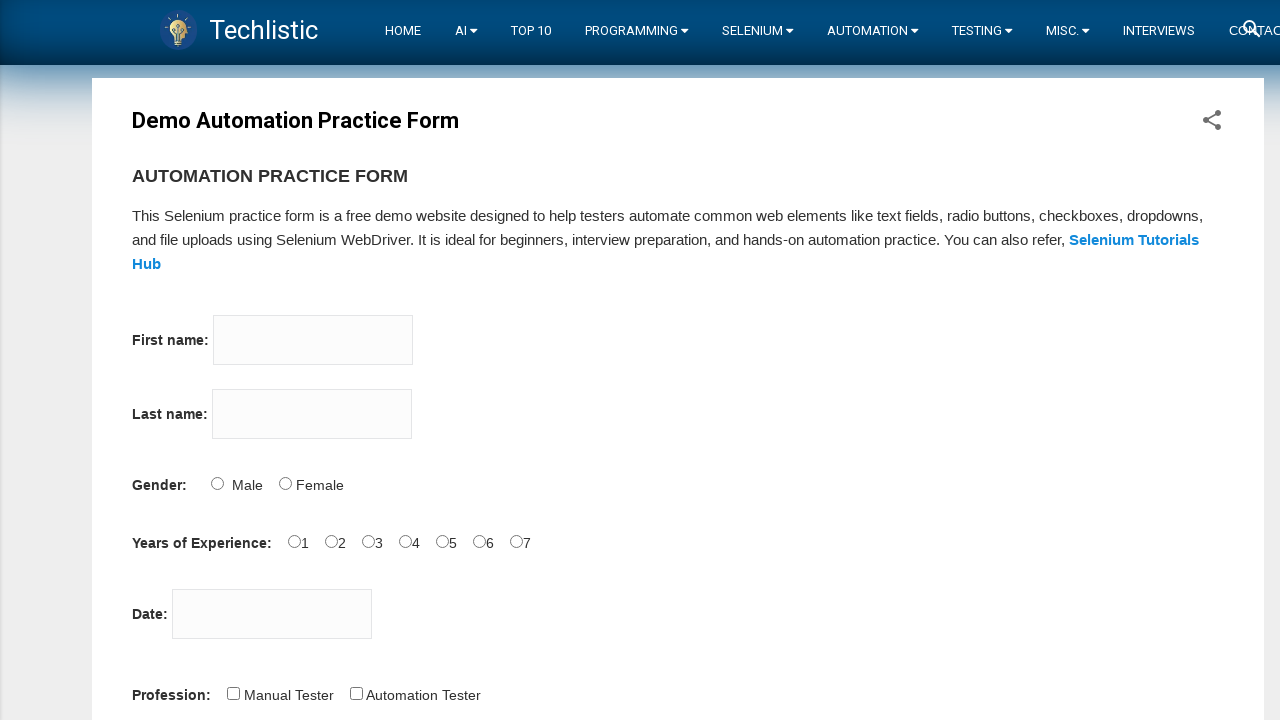

Filled first name field with 'Azam' on [name='firstname']
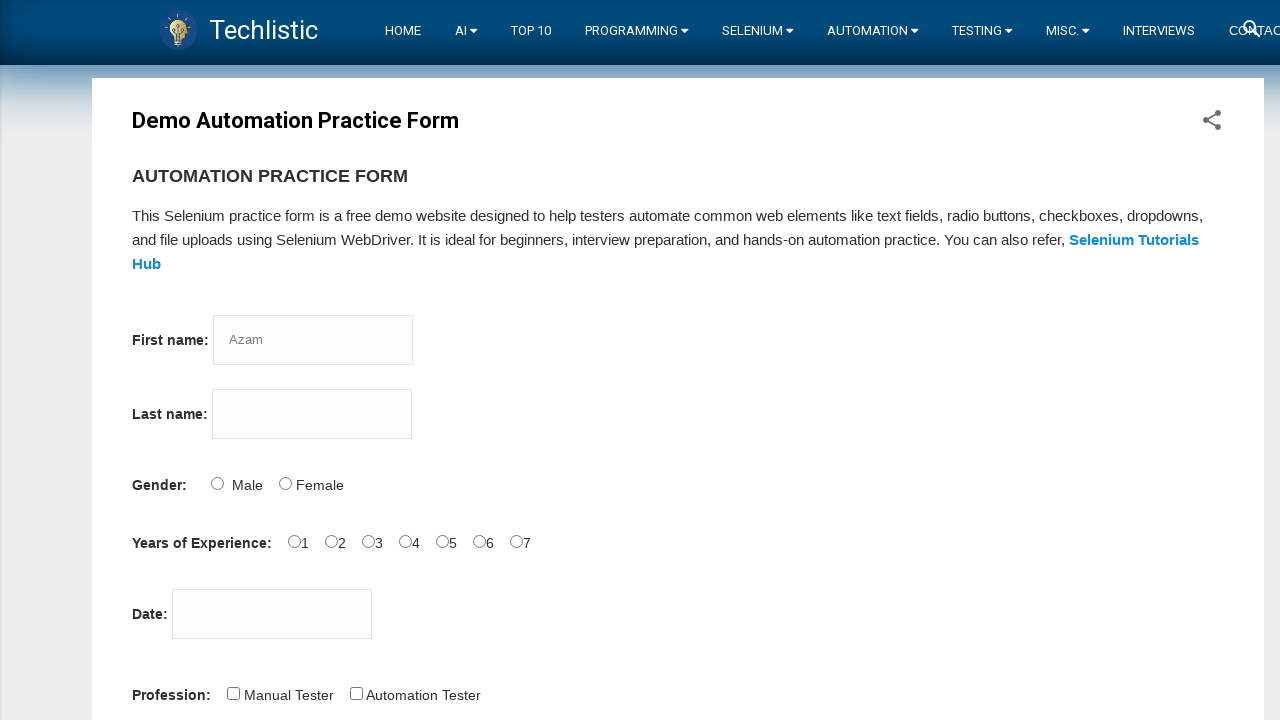

Filled last name field with 'Sobirov' on [name='lastname']
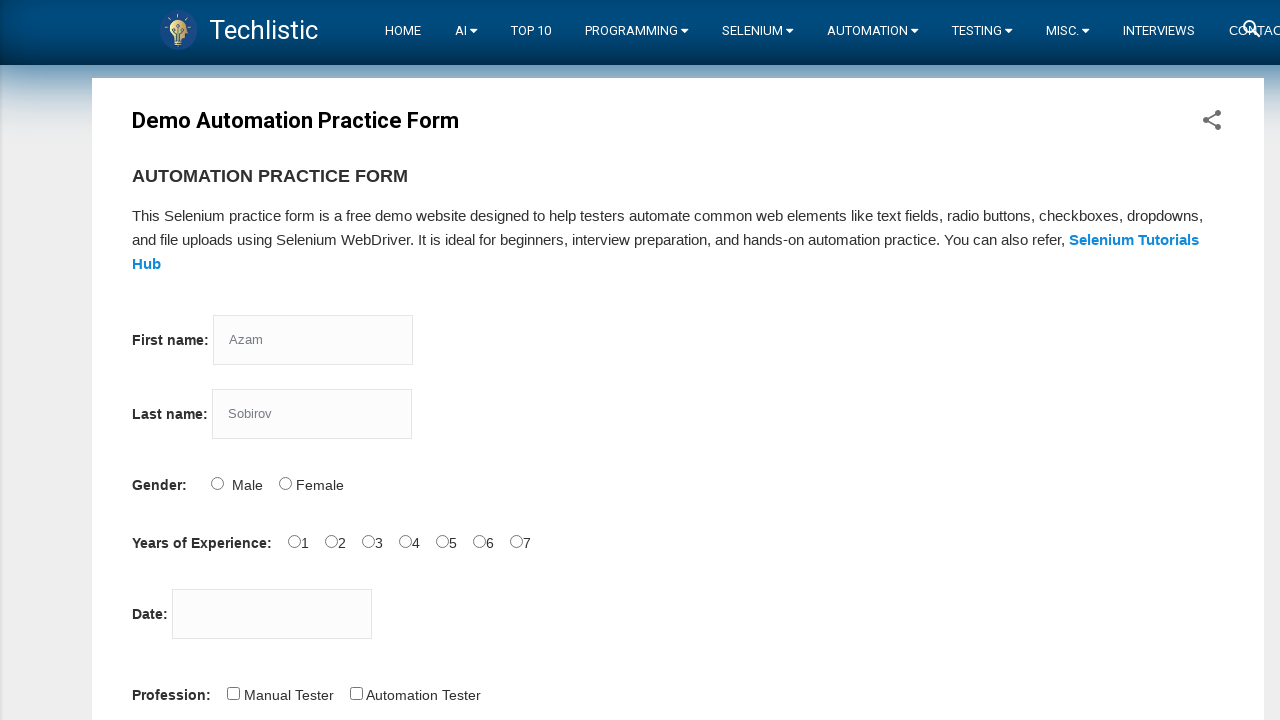

Selected Male gender option at (217, 483) on #sex-0
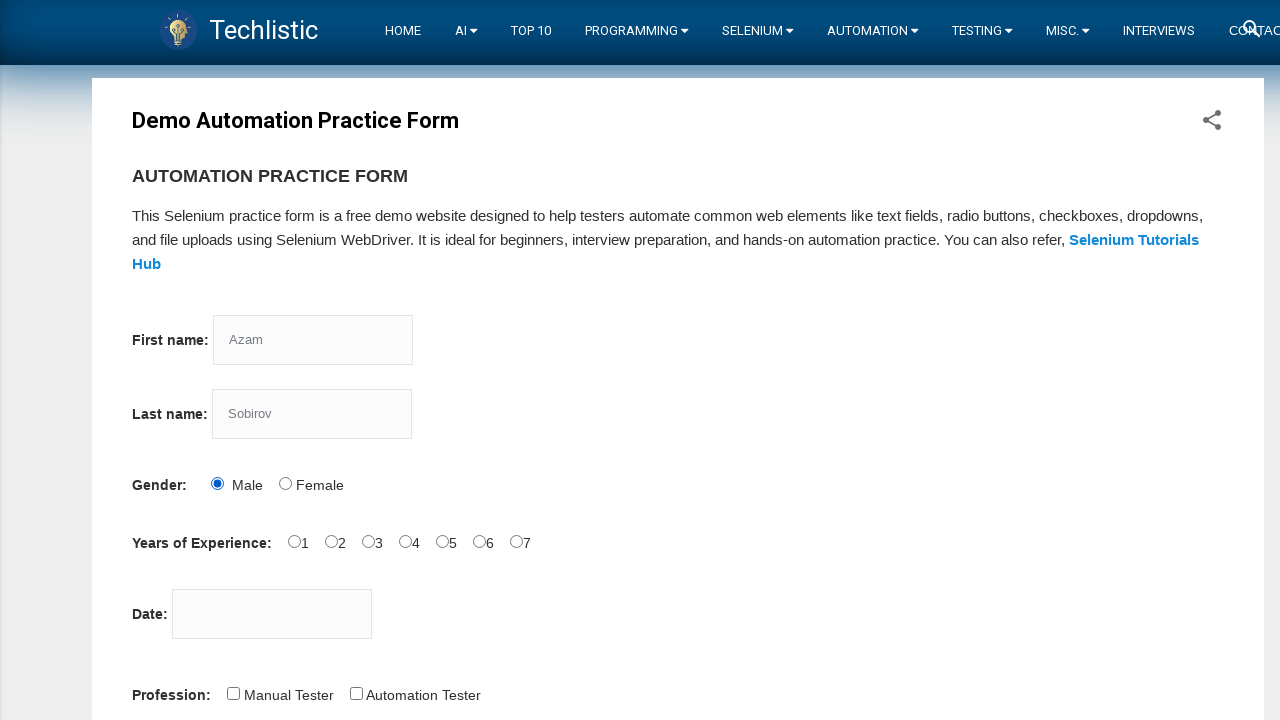

Selected 3 years of experience at (368, 541) on #exp-2
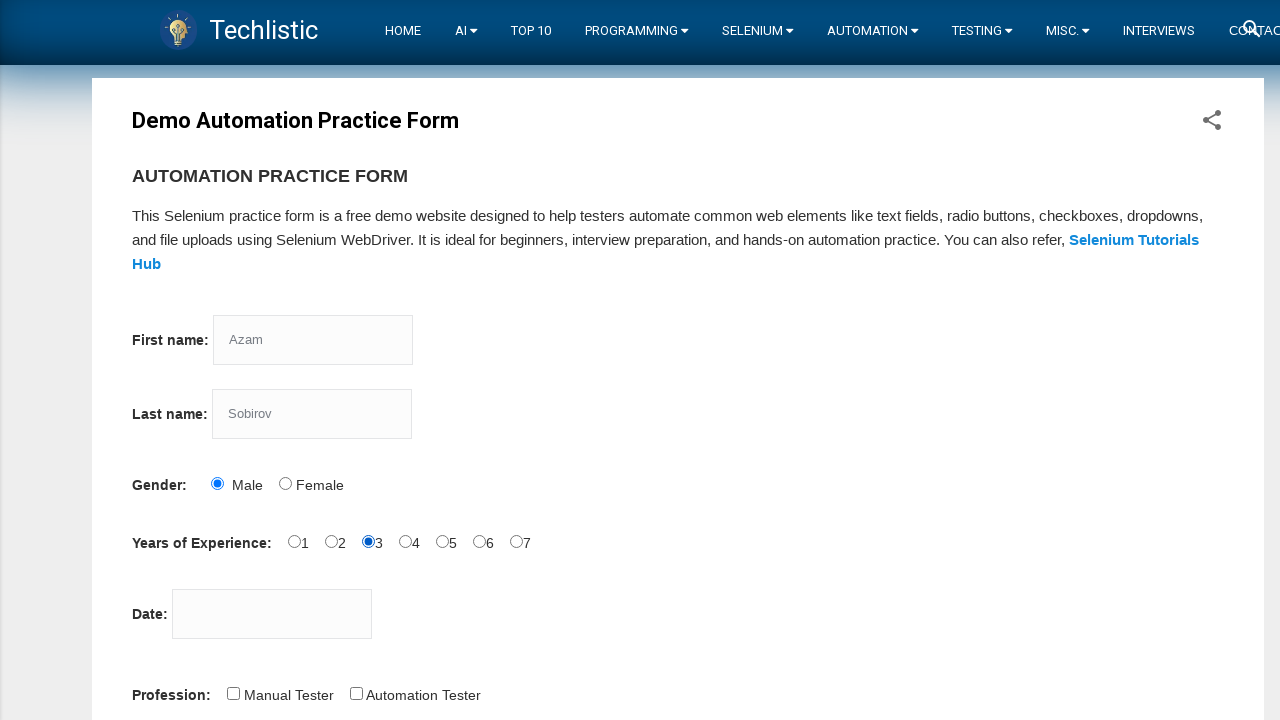

Filled date field with '02.02.2020' on input[id='datepicker']
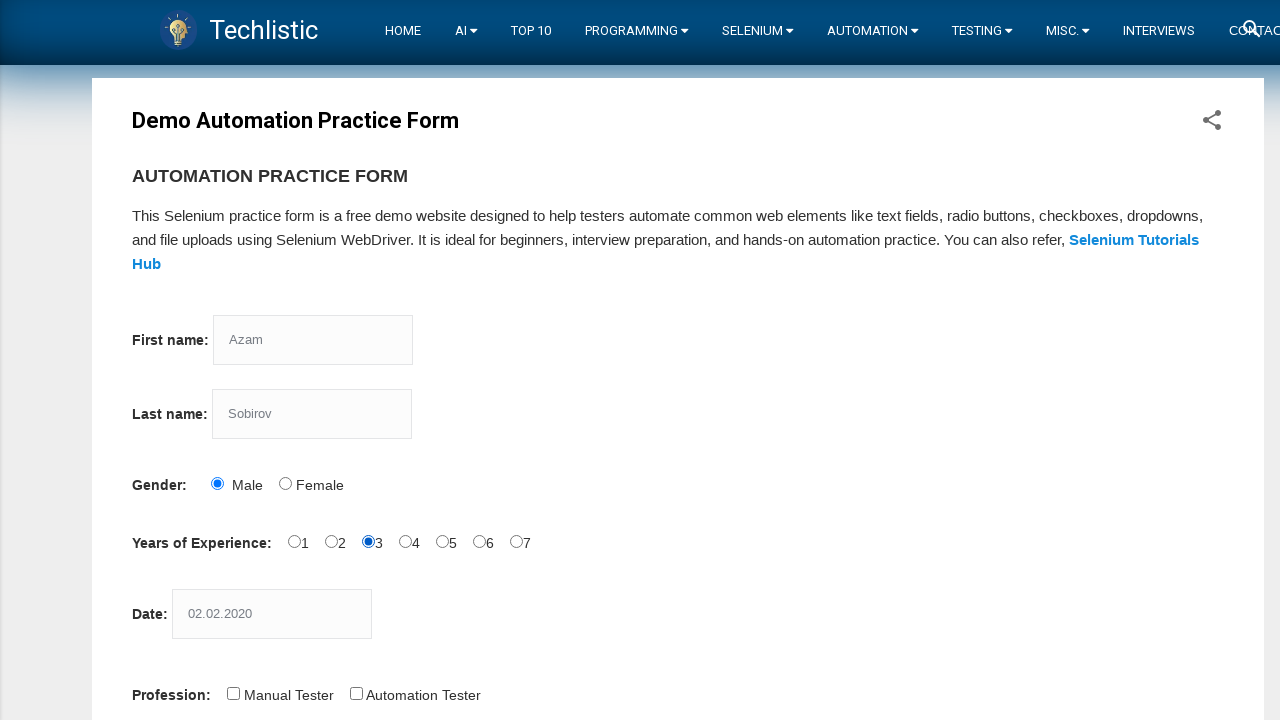

Selected Automation Tester profession at (356, 693) on #profession-1
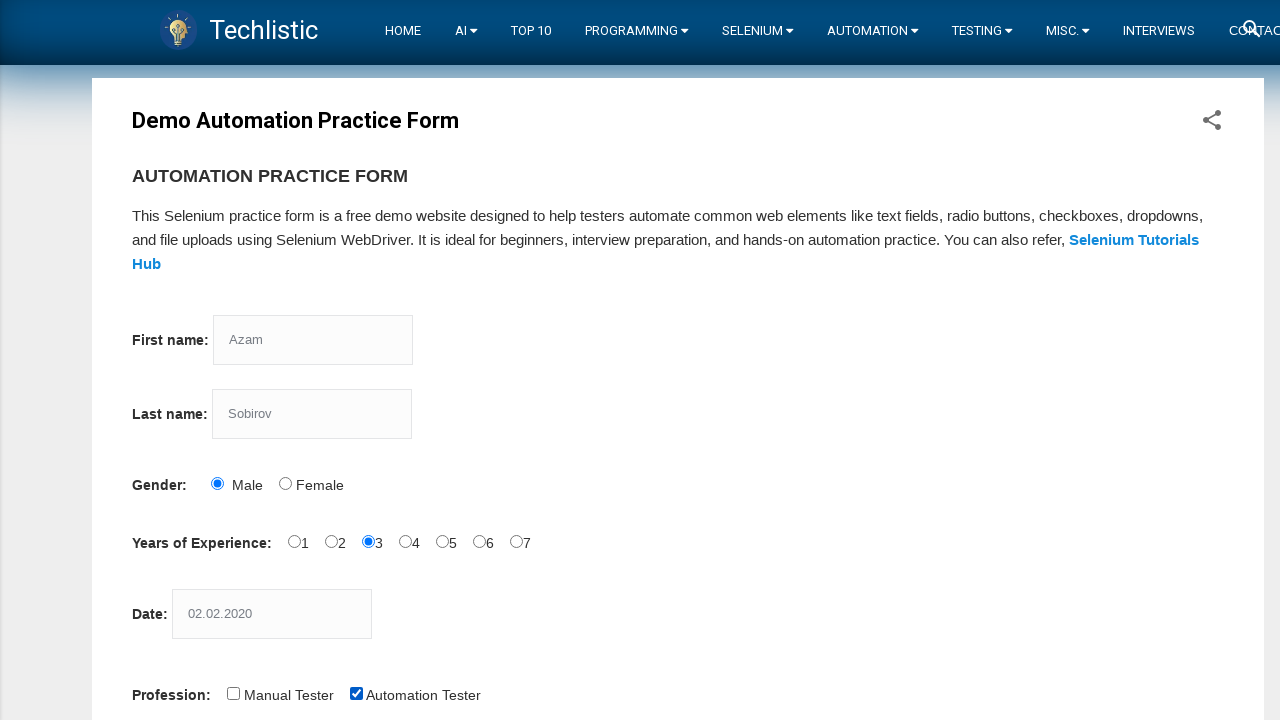

Selected Selenium Webdriver automation tool at (446, 360) on #tool-2
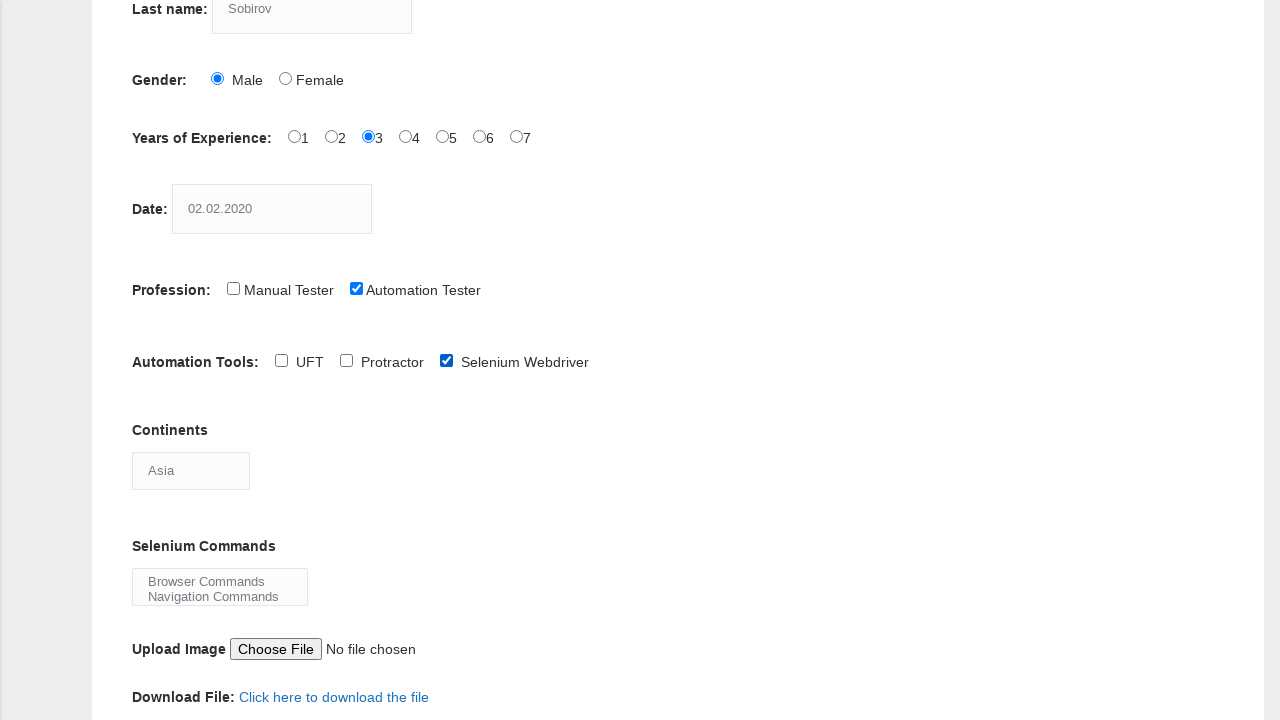

Selected North America continent on [id='continents']
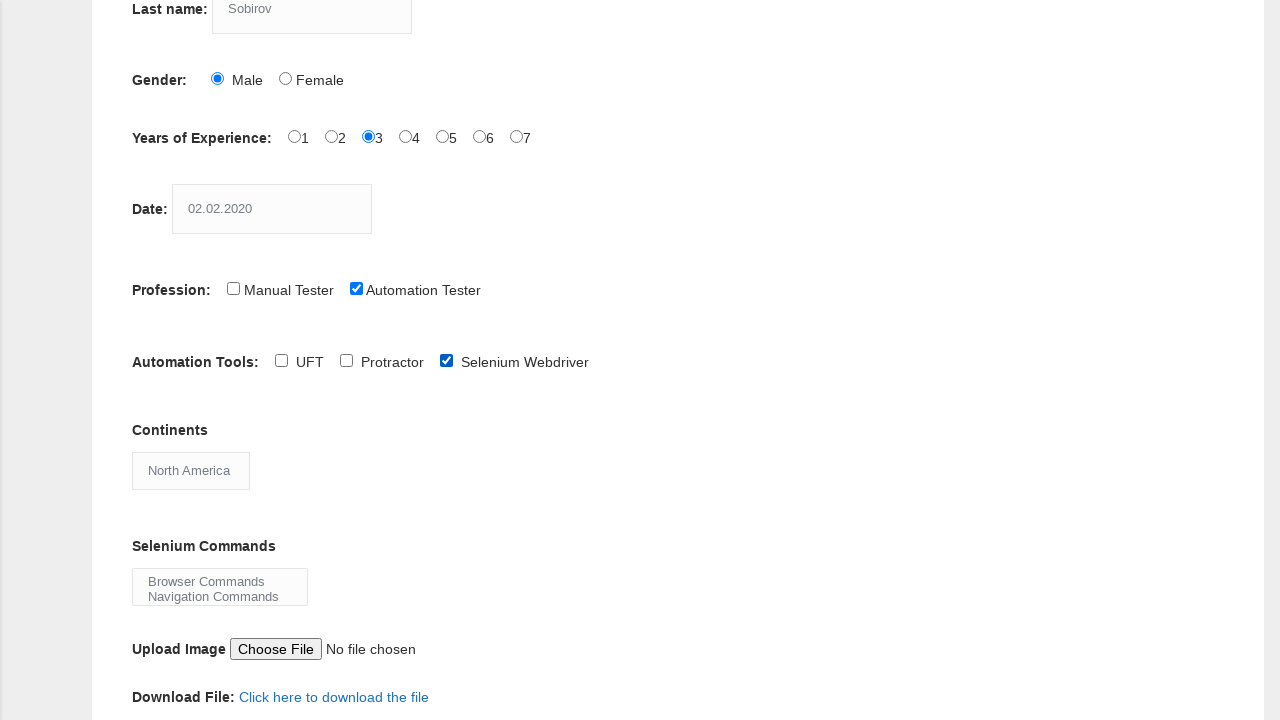

Selected WebElement Commands and Navigation Commands on #selenium_commands
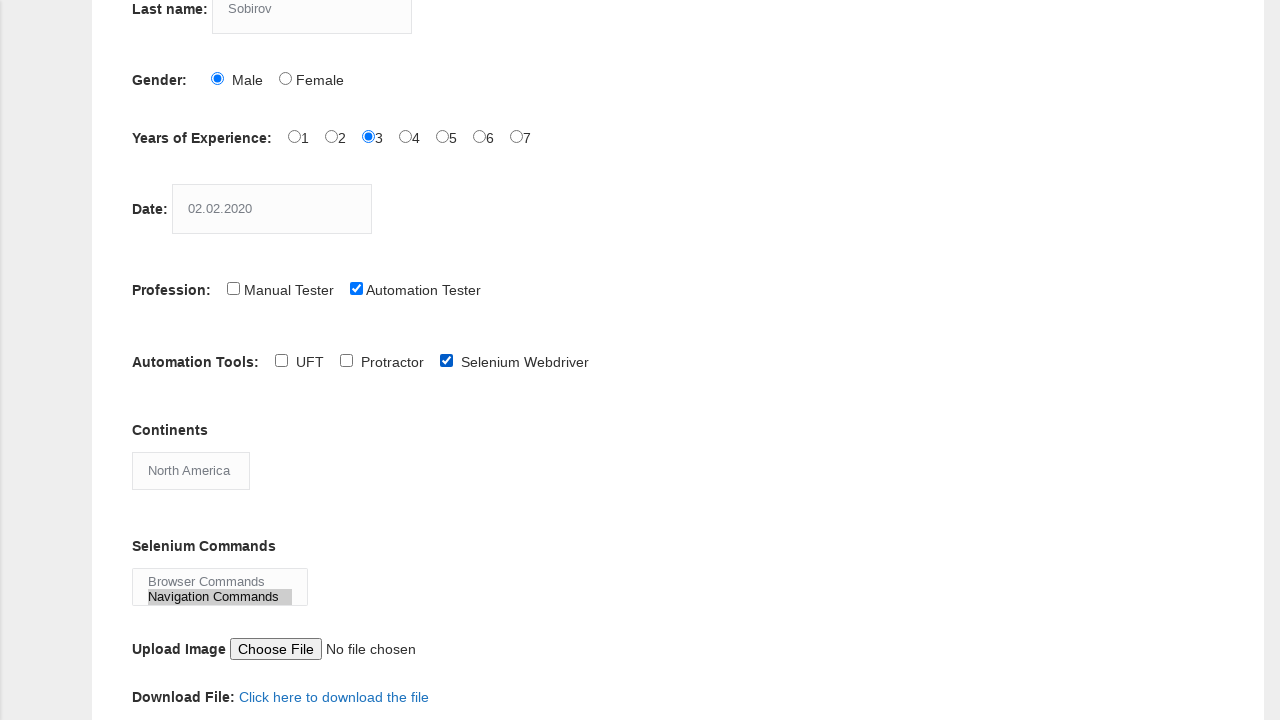

Clicked submit button to submit the form at (157, 360) on #submit
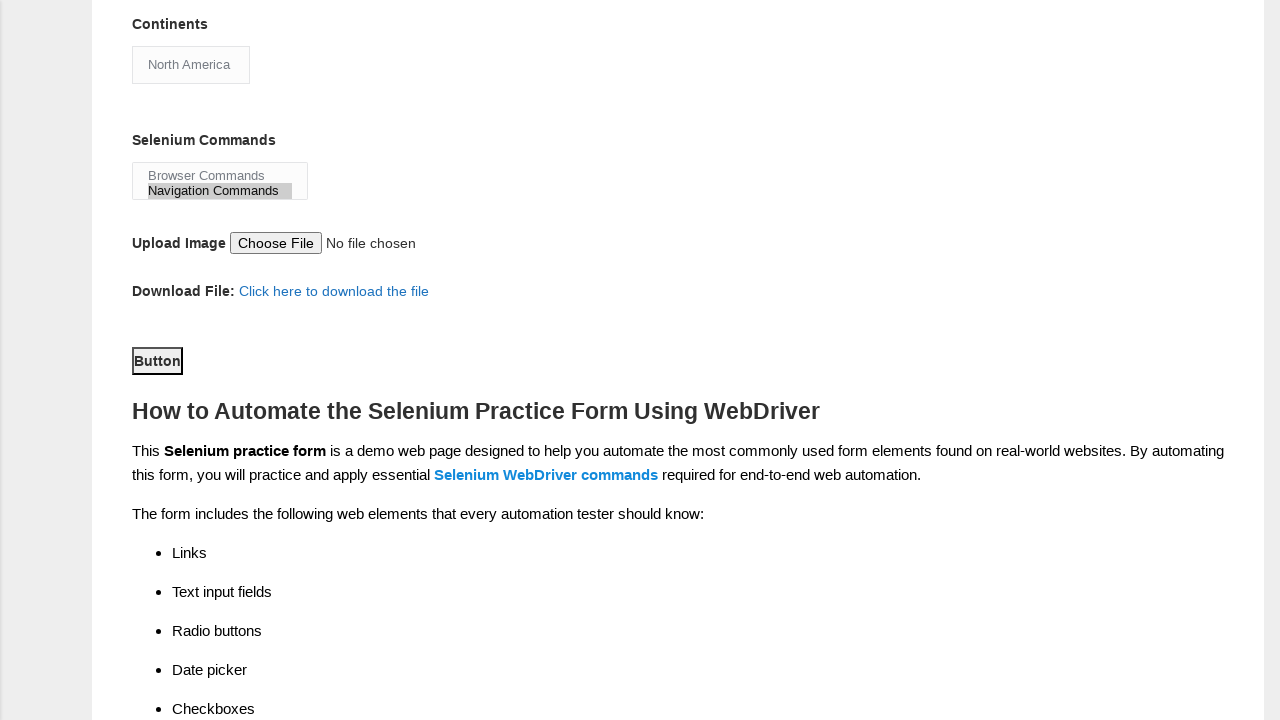

Waited 3 seconds for form submission to process
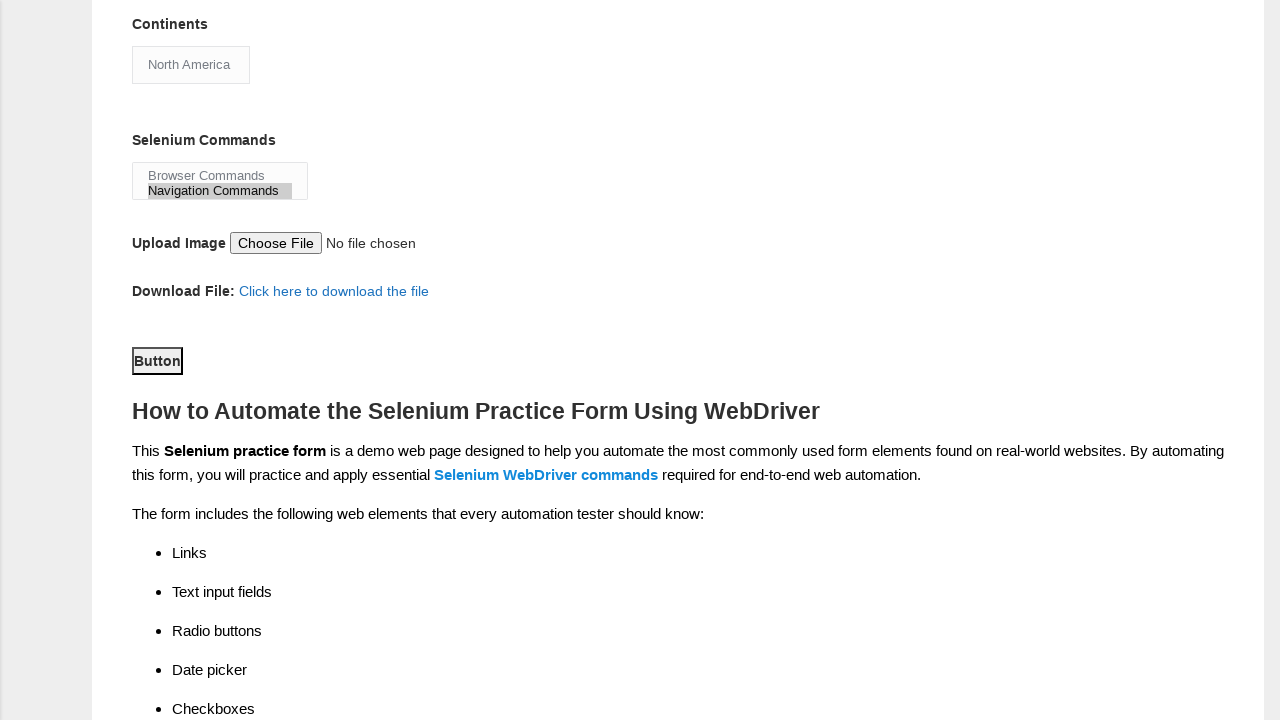

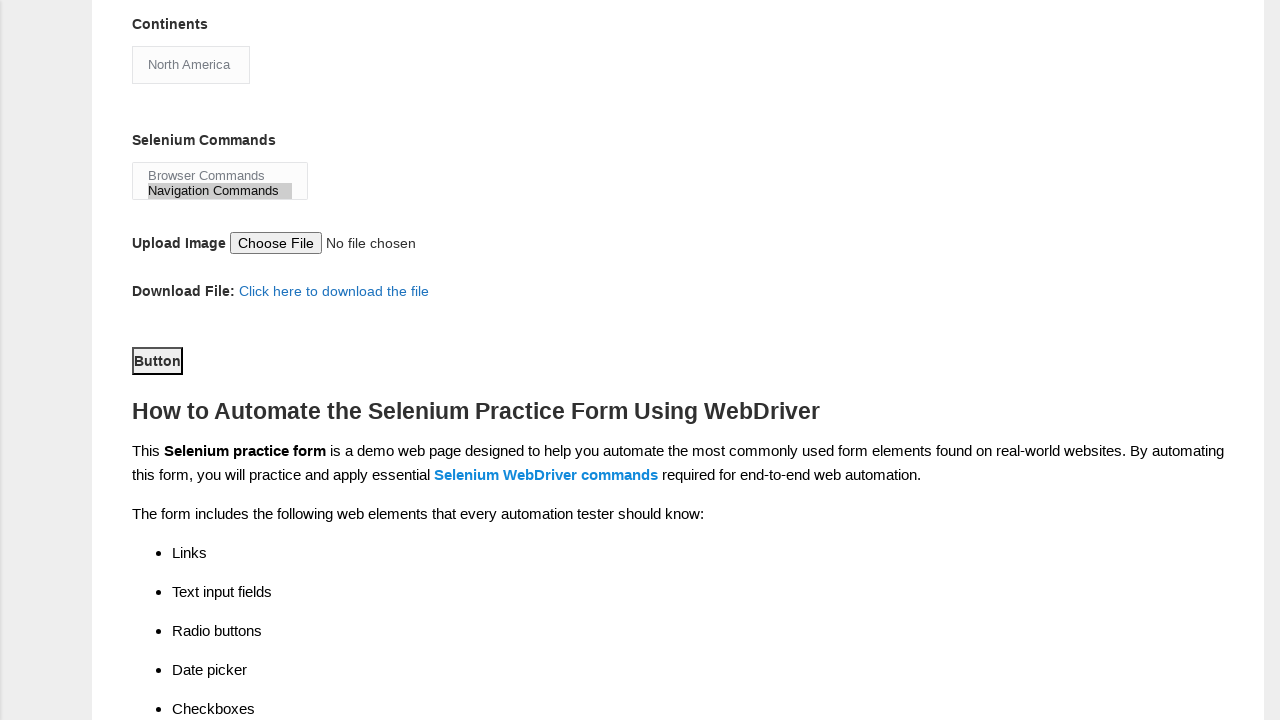